Tests context menu functionality by navigating to the context menu page and performing a right-click action

Starting URL: https://the-internet.herokuapp.com/

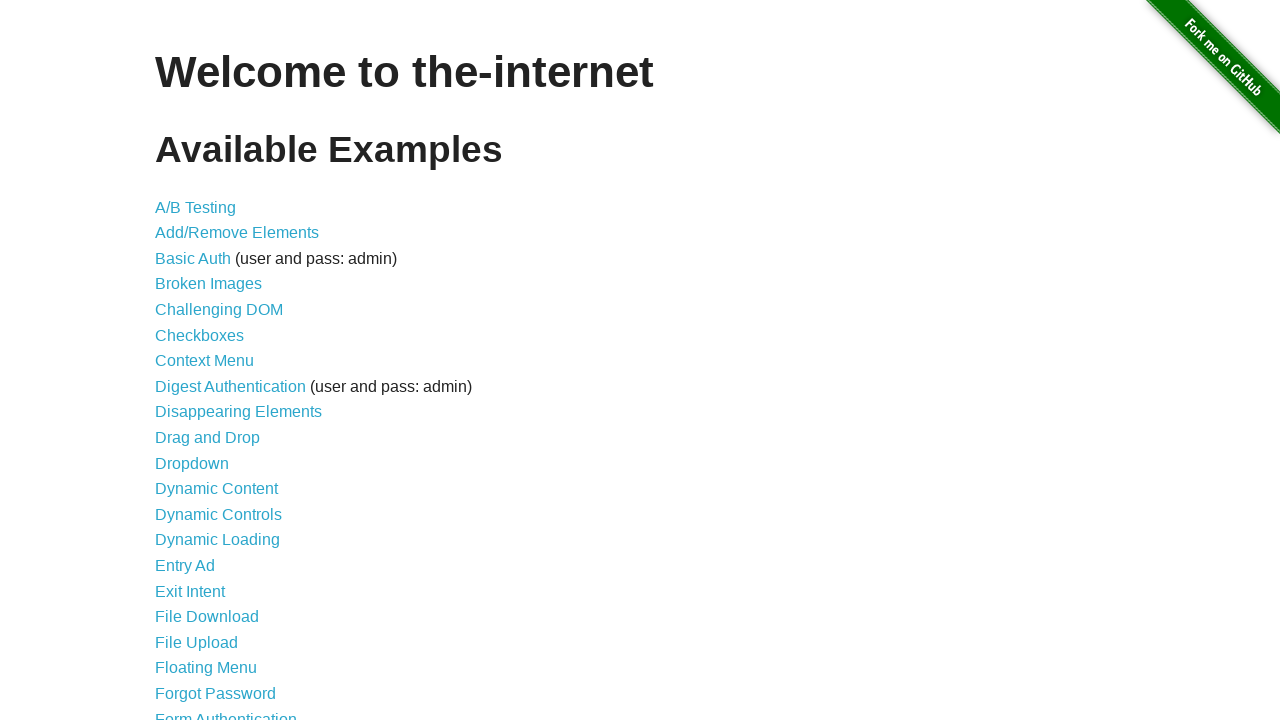

Clicked on Context Menu link at (204, 361) on xpath=//*[@id='content']/ul/li[7]/a
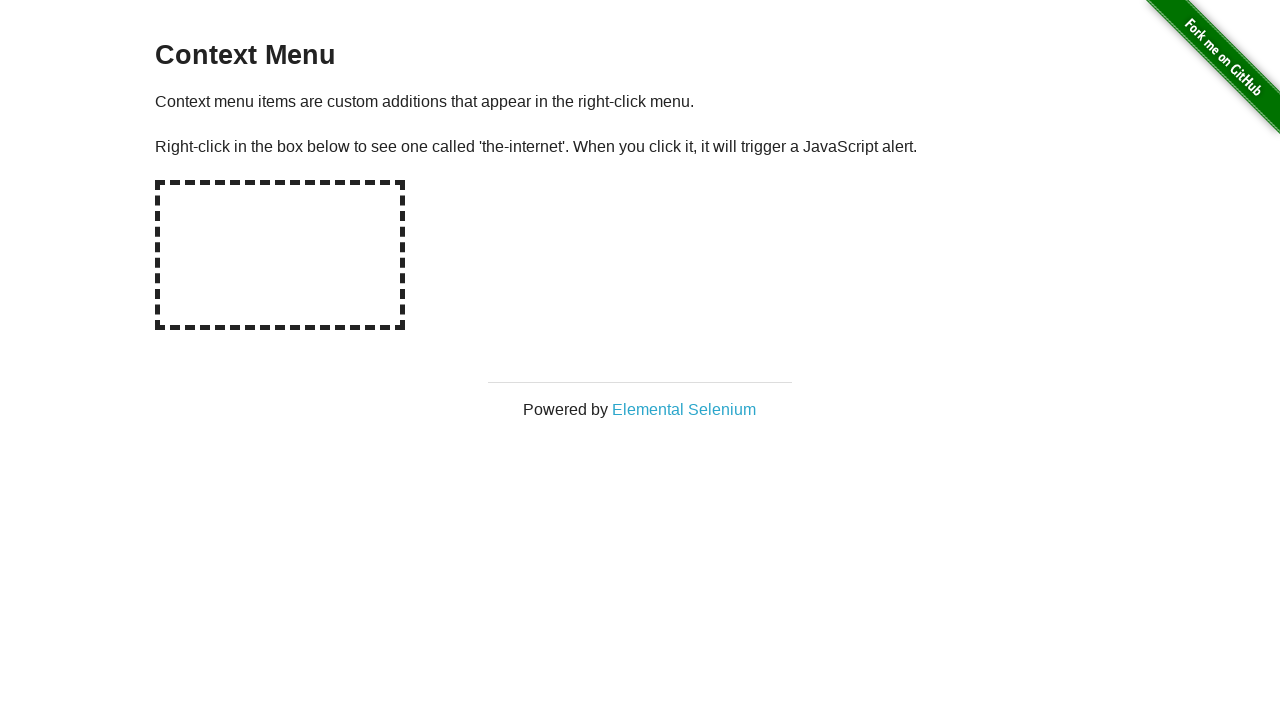

Right-clicked on hot-spot element to open context menu at (280, 255) on #hot-spot
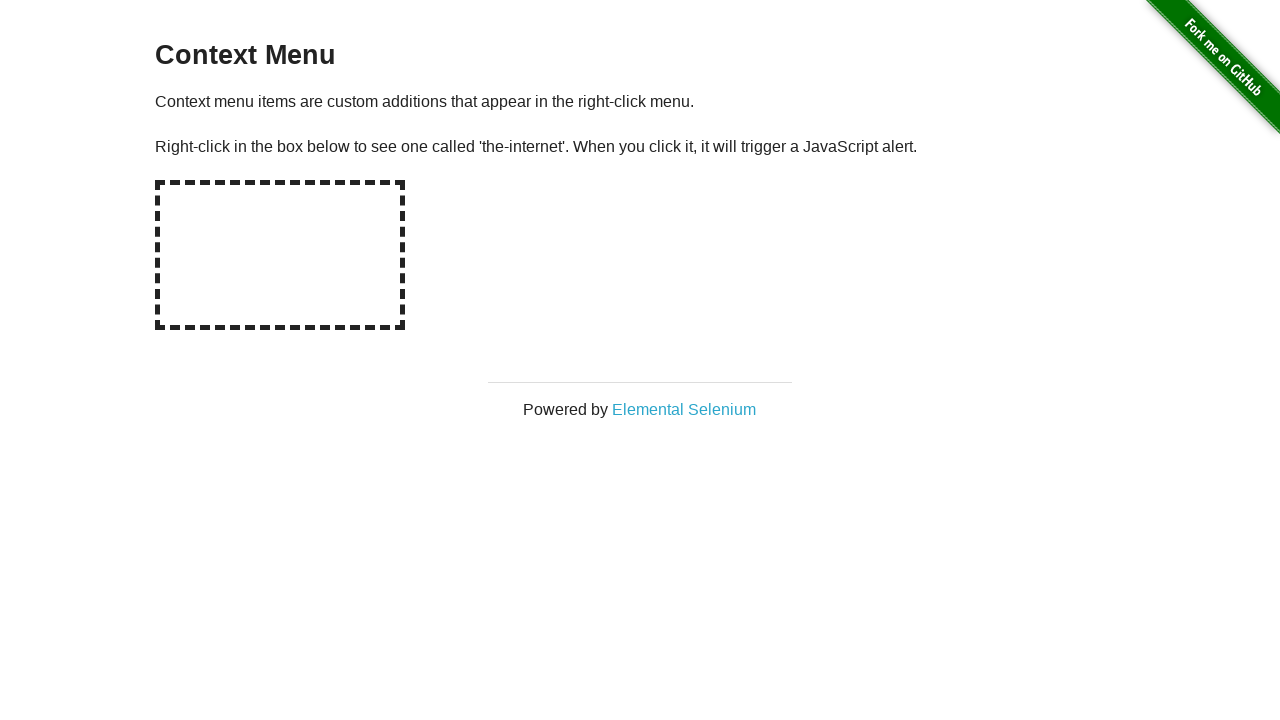

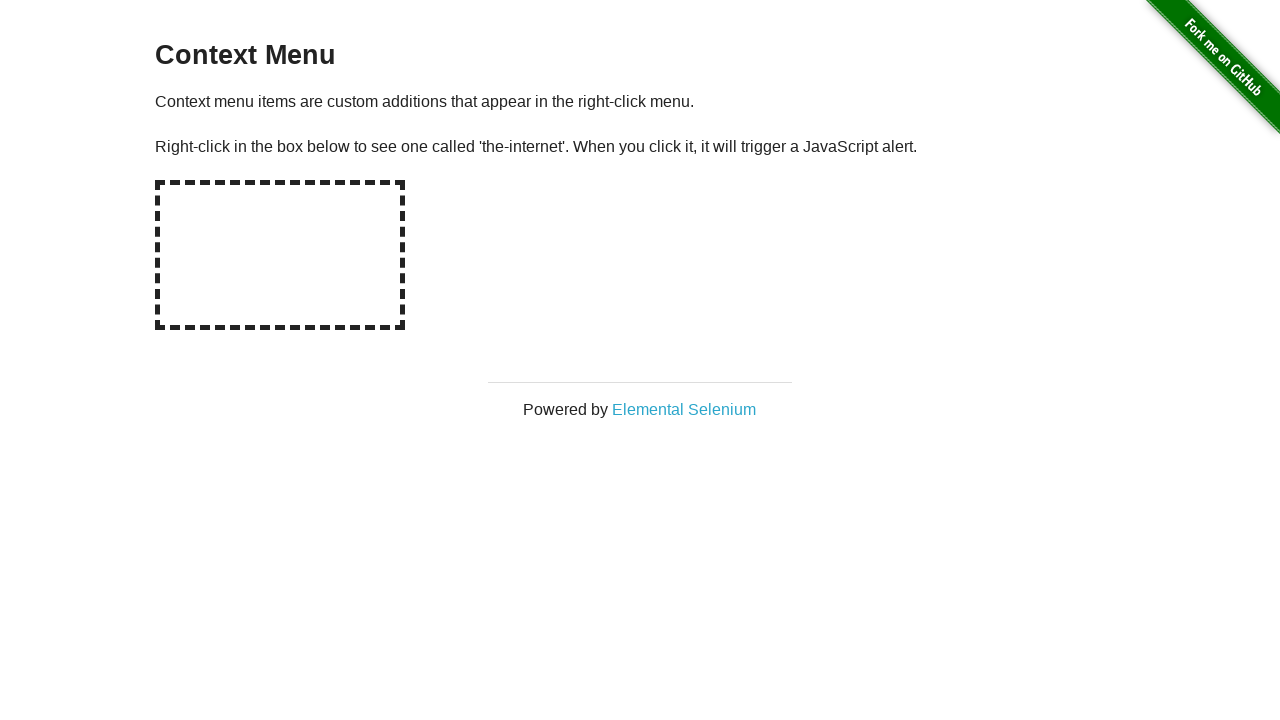